Tests clicking a Help link on Google signup page and handling multiple browser windows/tabs by switching between them, closing the child window, and returning to the main window.

Starting URL: http://accounts.google.com/signup

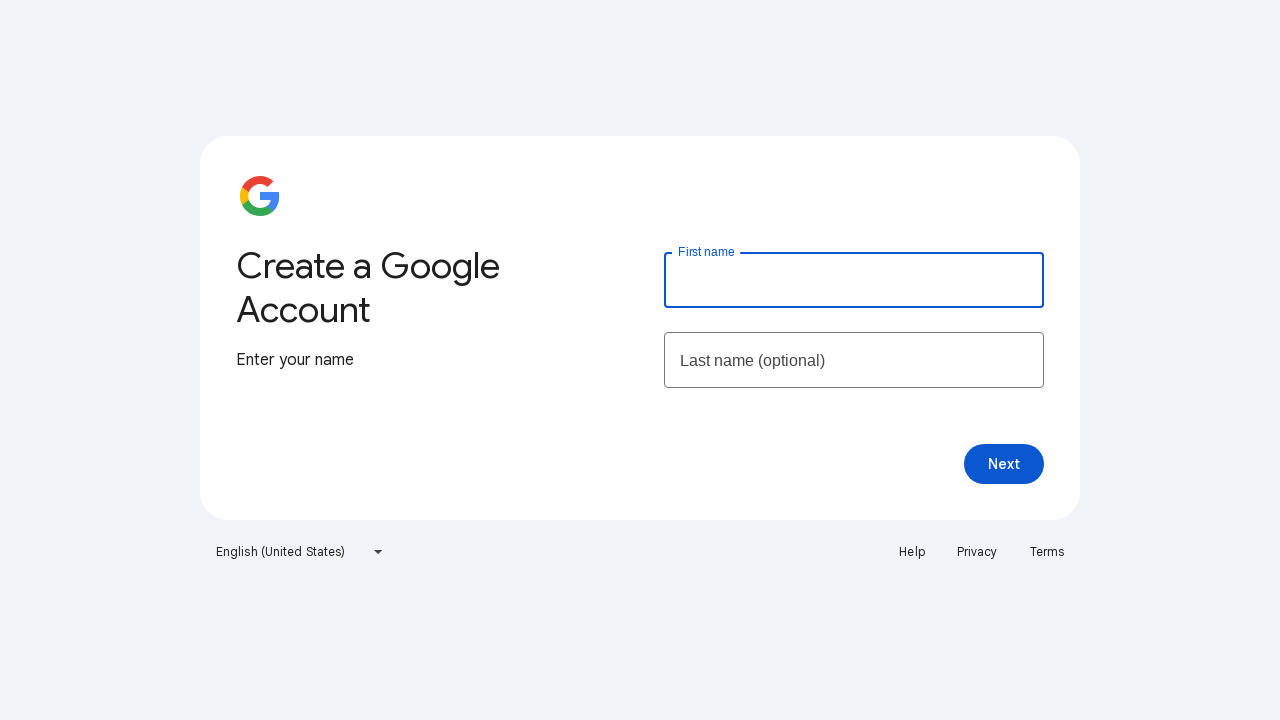

Clicked Help link on Google signup page at (912, 552) on text=Help
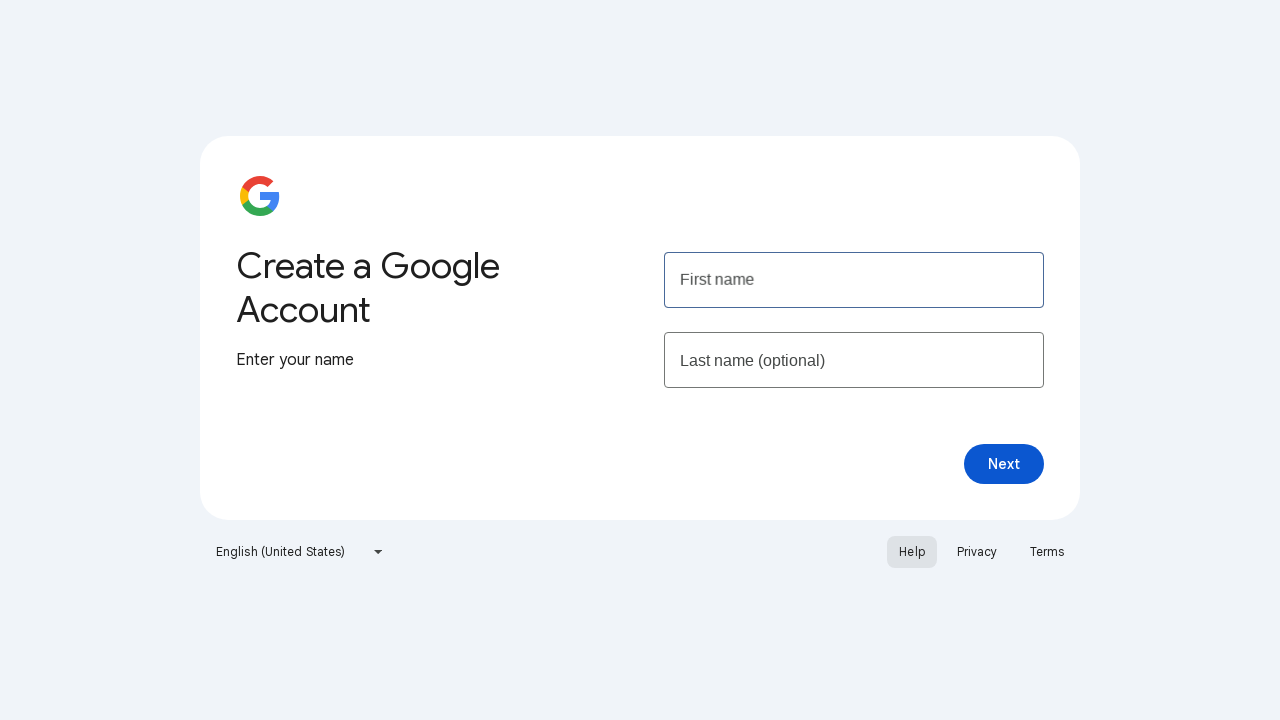

Waited for new tab to open
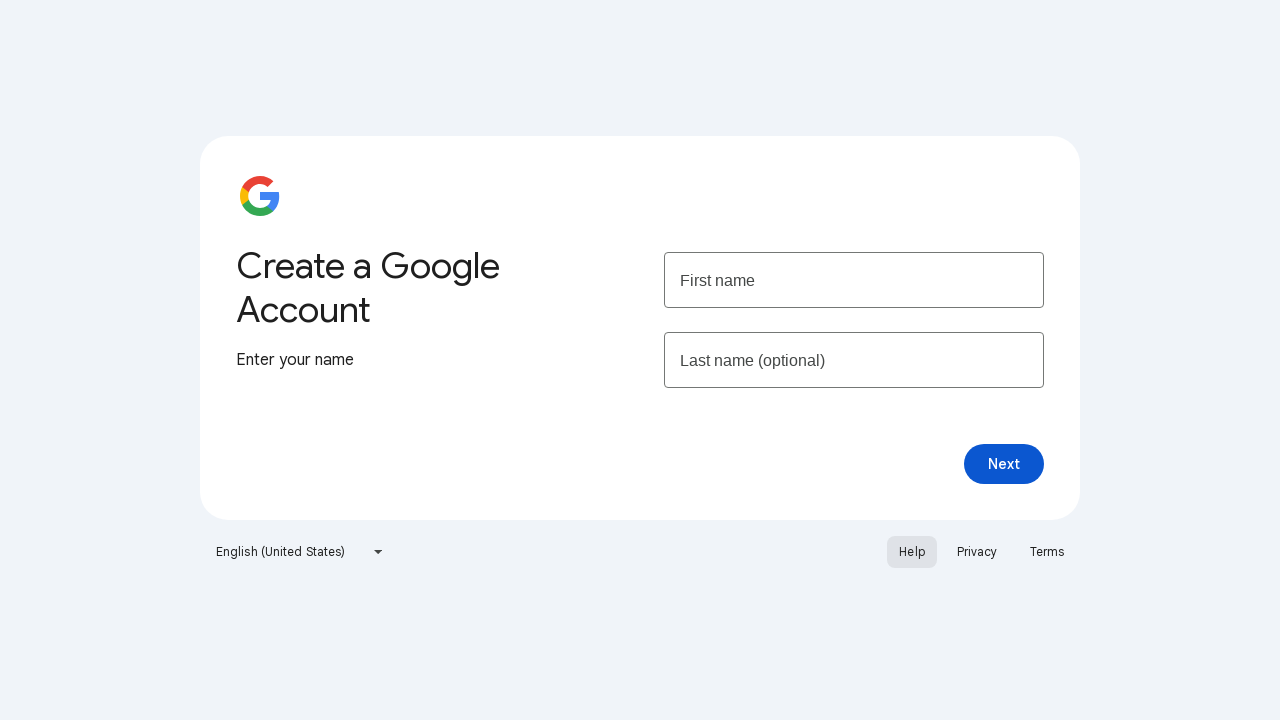

Retrieved all open pages from context
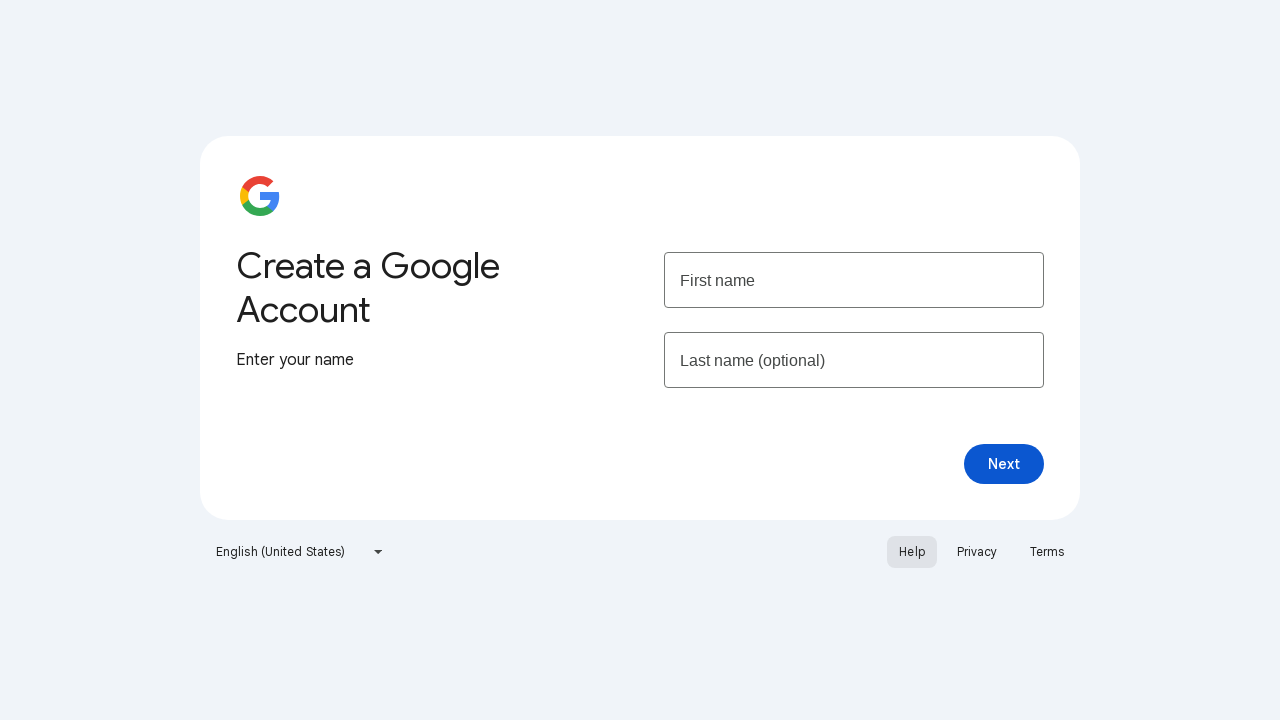

Switched to child window/tab (second page)
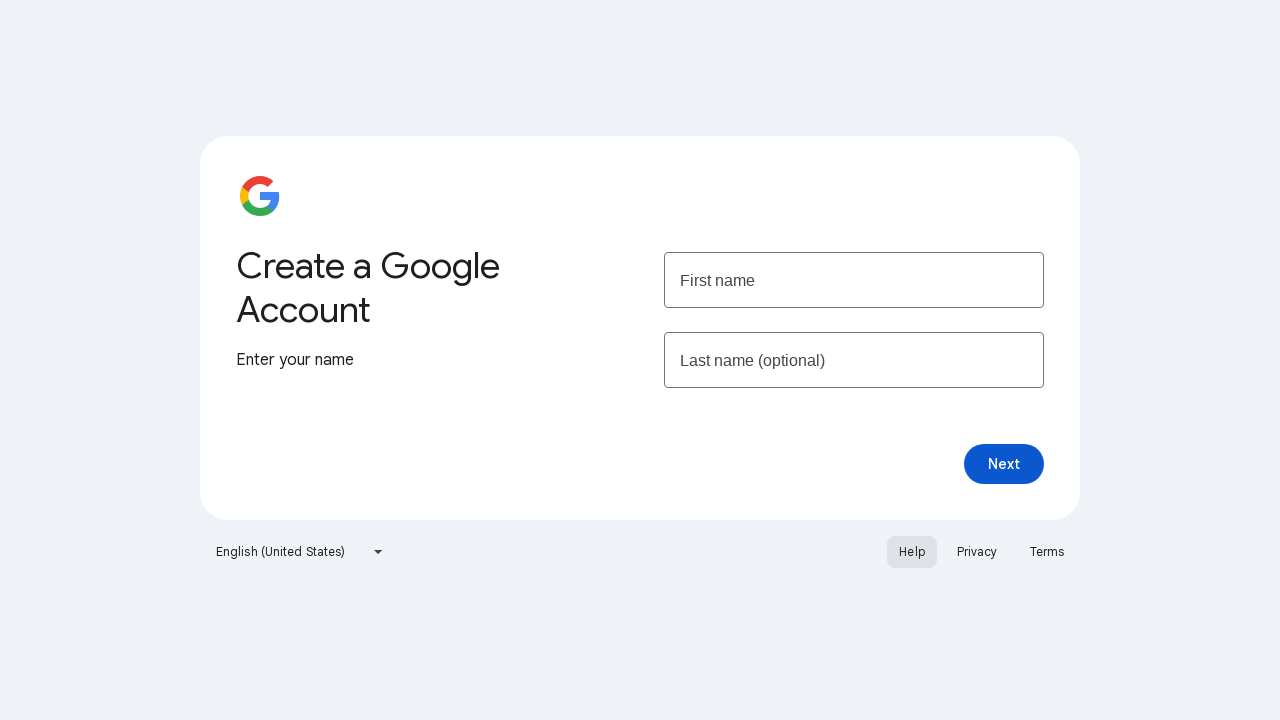

Closed child window/tab
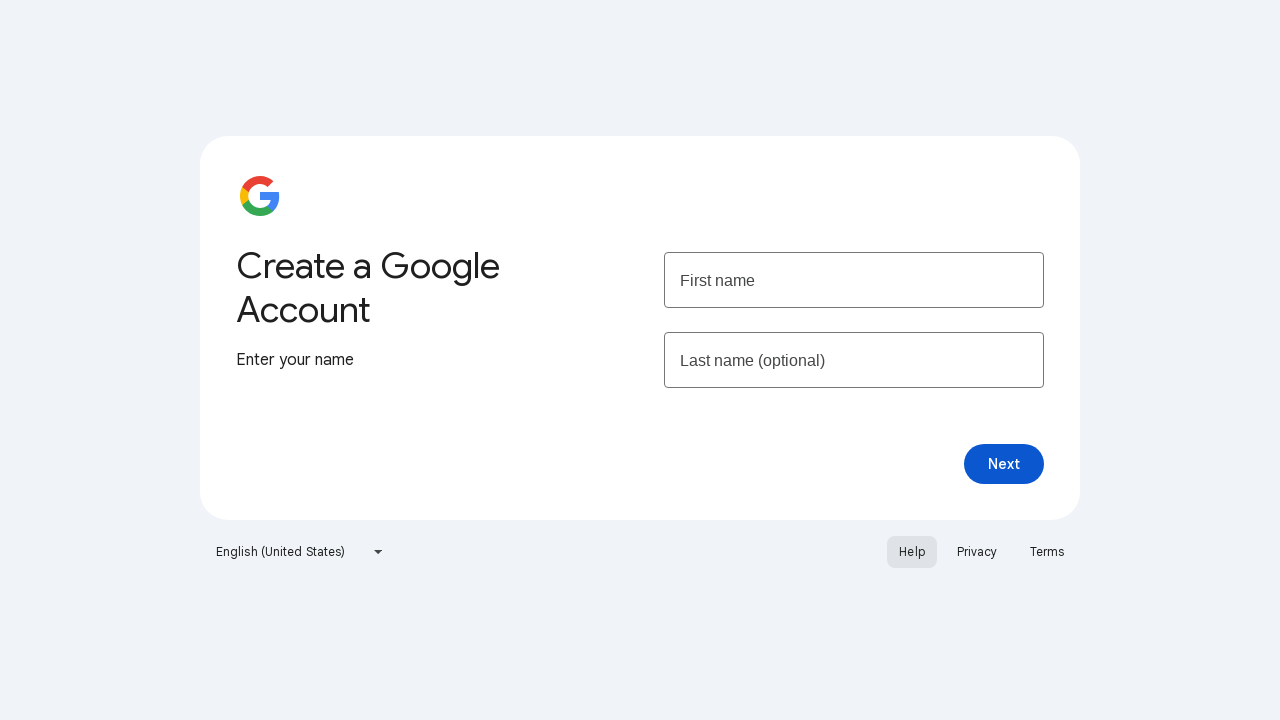

Returned to main window and clicked Help link again at (912, 552) on text=Help
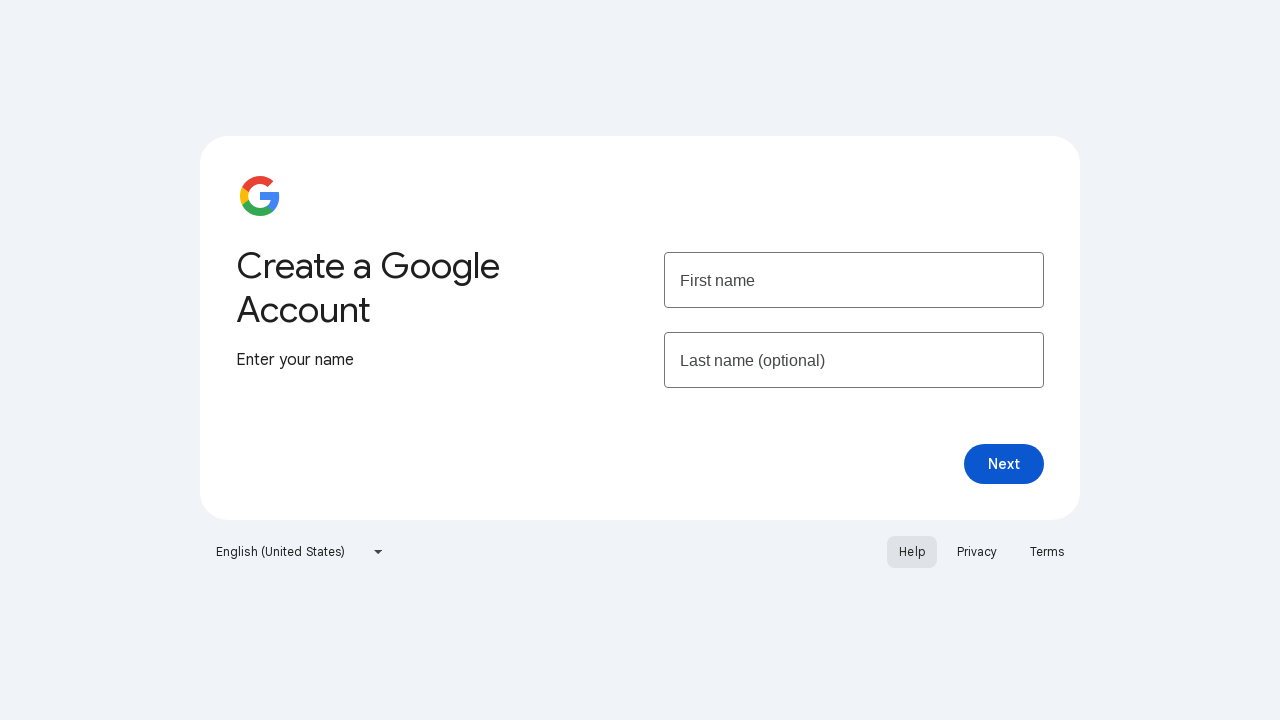

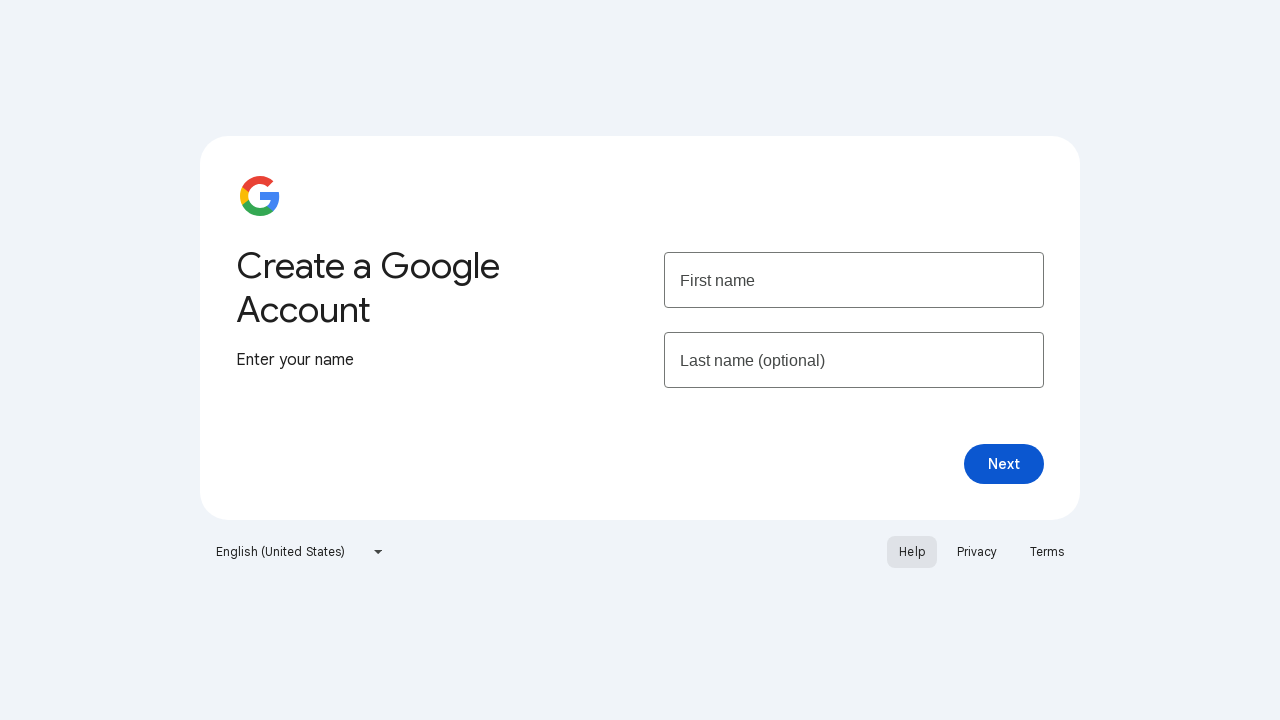